Tests sorting the Due column in ascending order using semantic class-based locators on the second table with helpful attributes

Starting URL: http://the-internet.herokuapp.com/tables

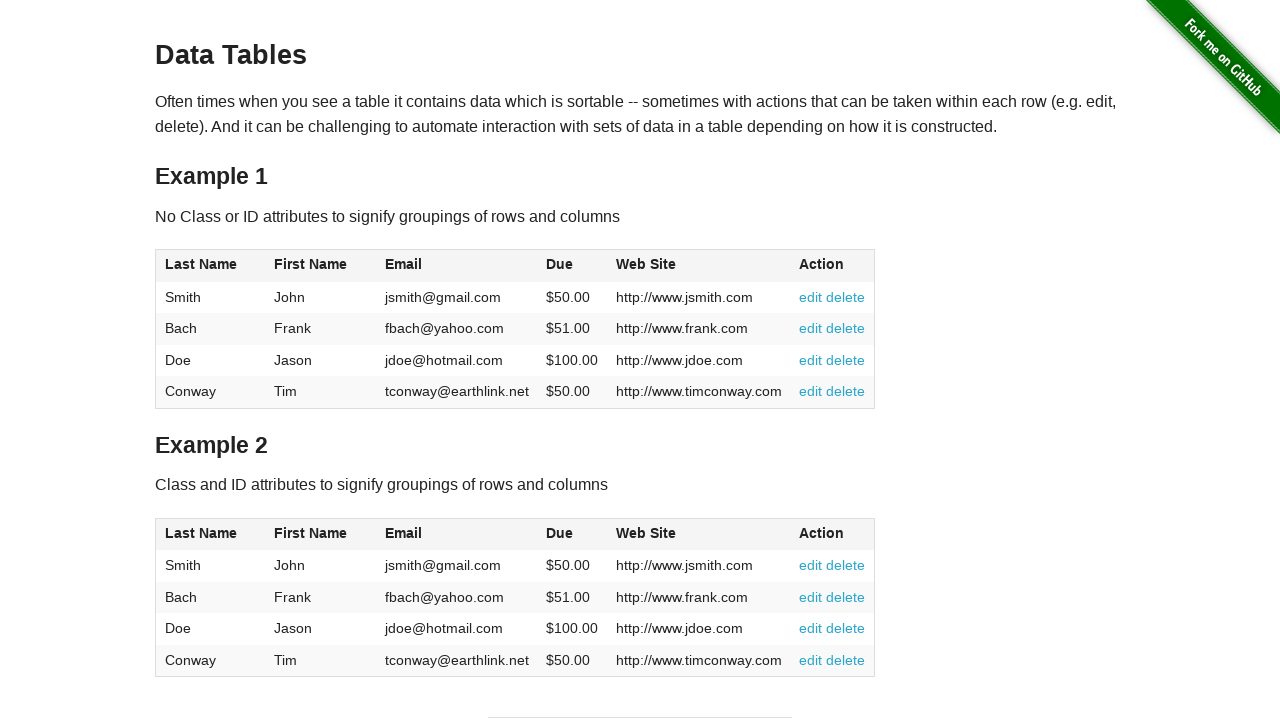

Clicked the Due column header in the second table to sort at (560, 533) on #table2 thead .dues
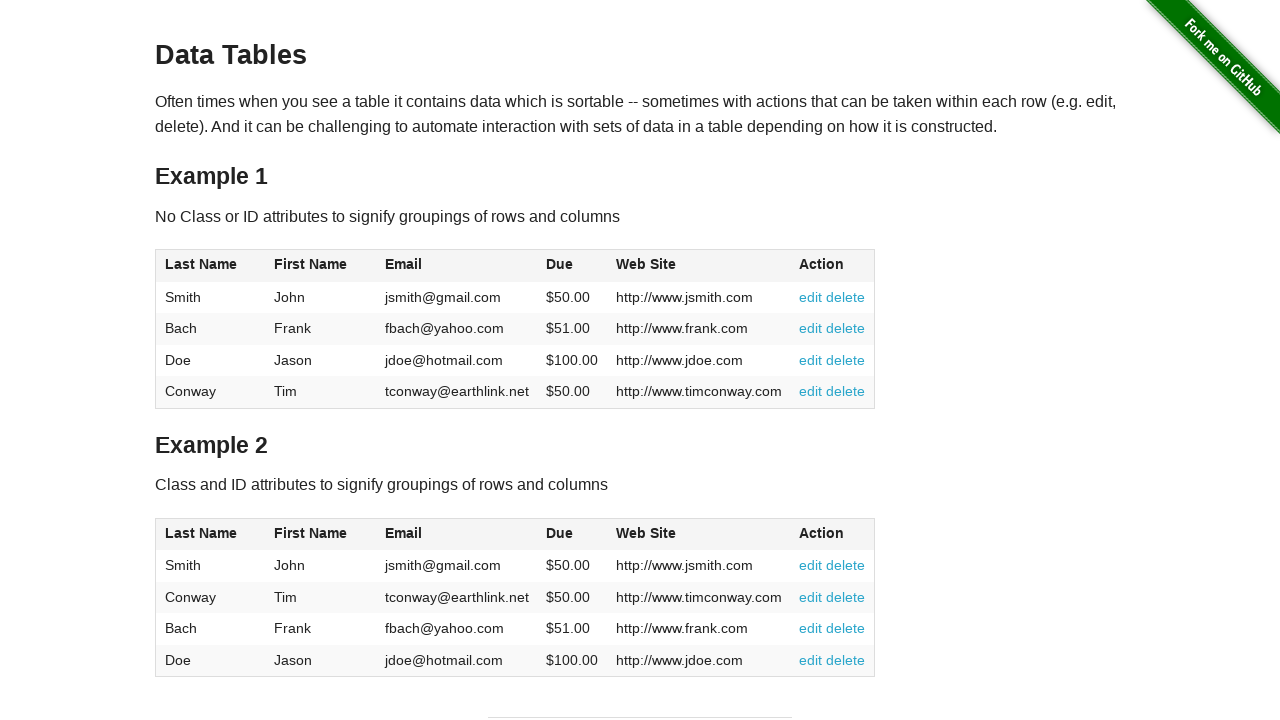

Waited for Due column values to load in the second table
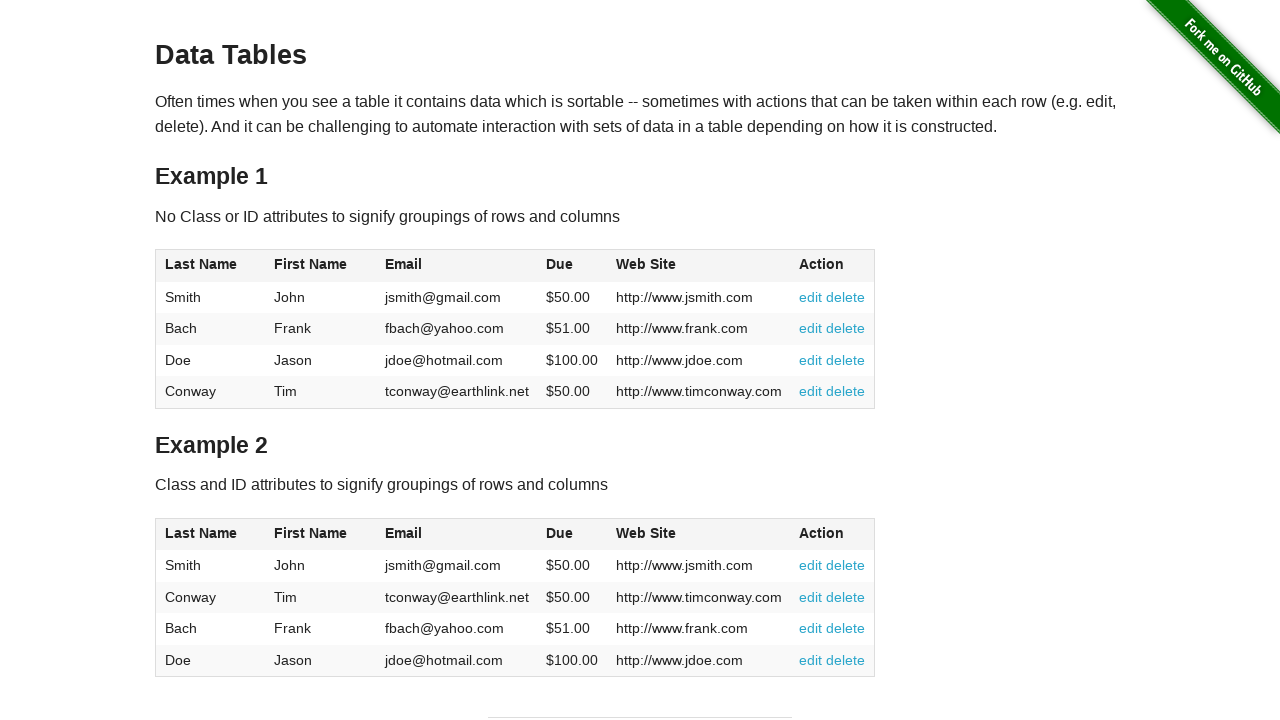

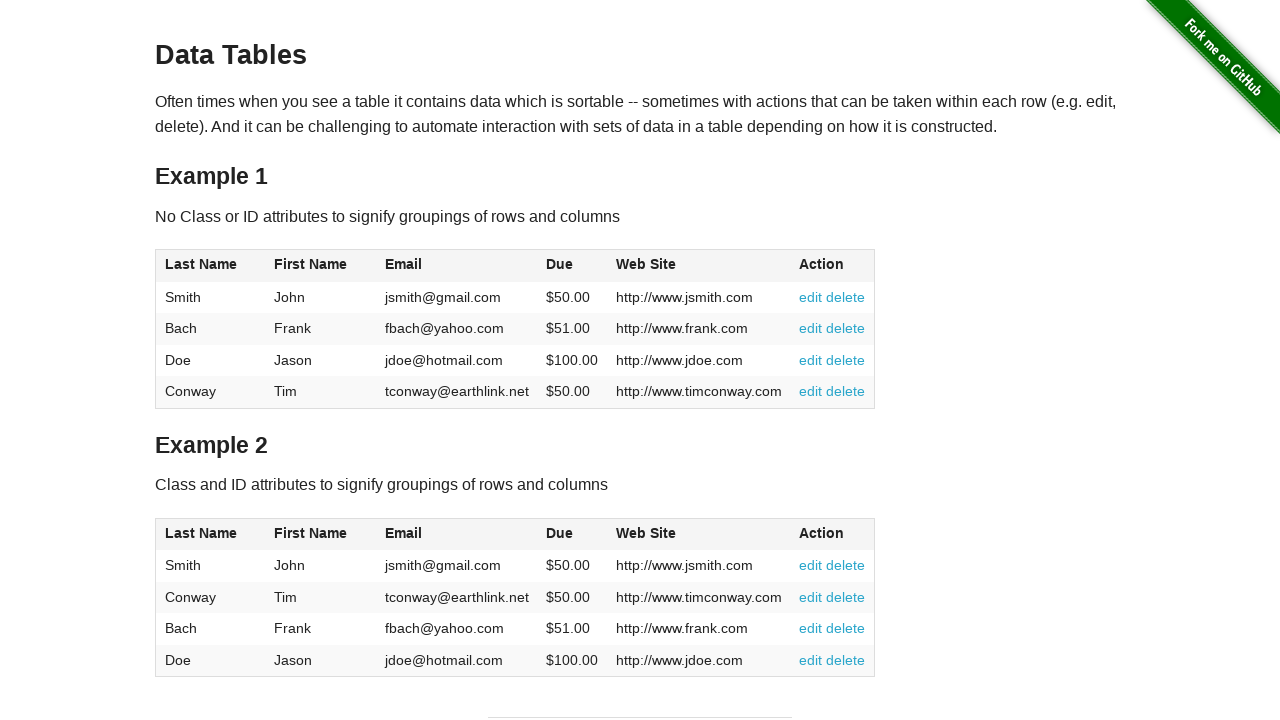